Tests checkbox functionality by clicking on checkbox 1 to select it, and ensuring checkbox 2 is also selected (clicking it if not already selected)

Starting URL: https://the-internet.herokuapp.com/checkboxes

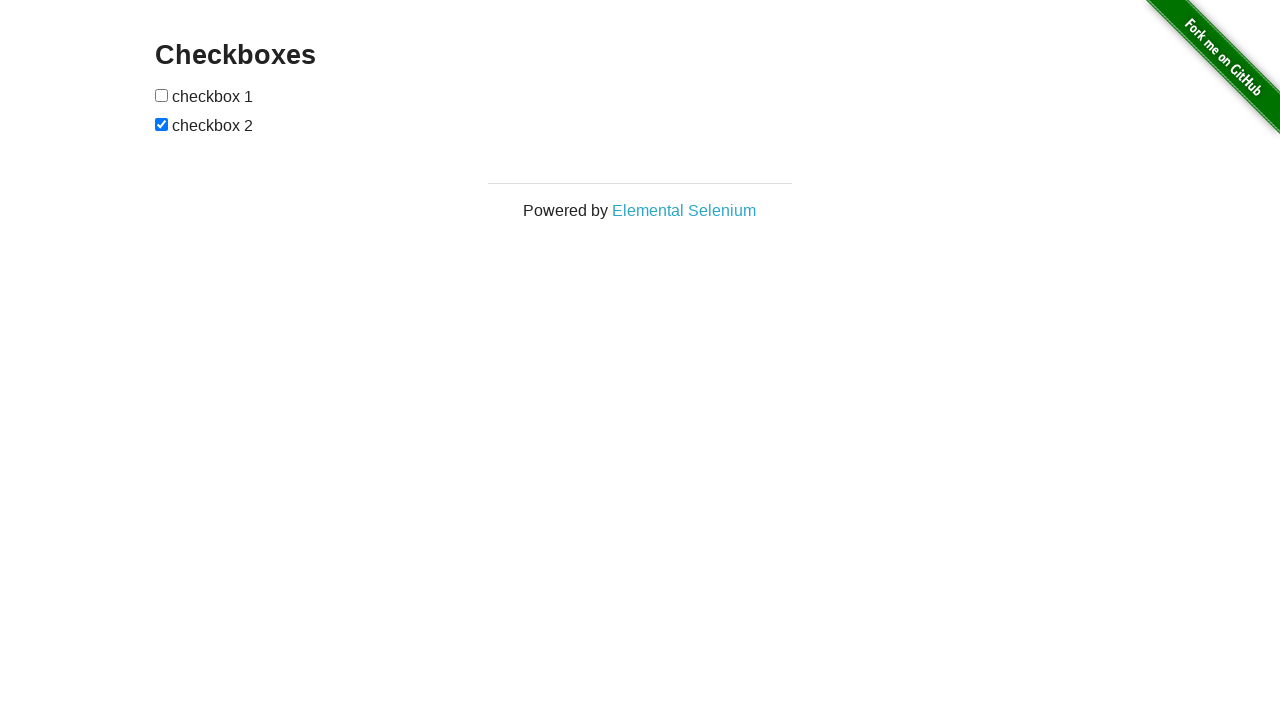

Navigated to checkbox test page
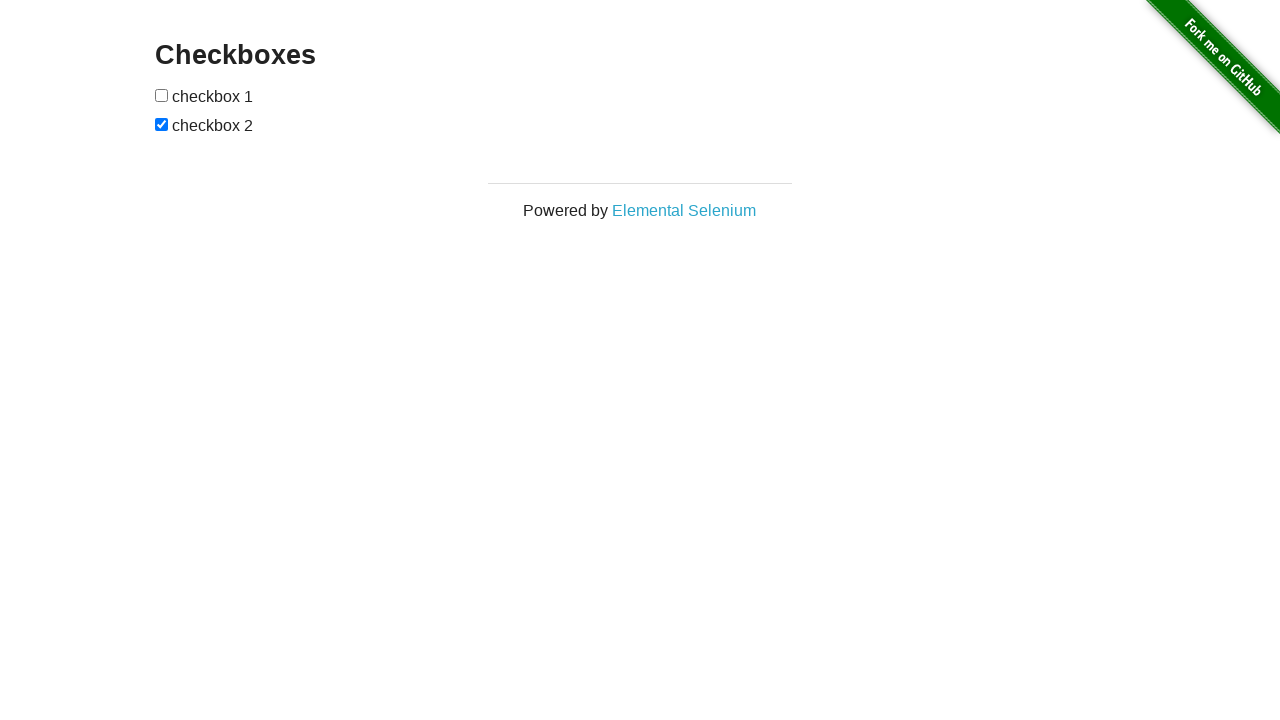

Clicked checkbox 1 to select it at (162, 95) on xpath=//*[@id='checkboxes']/input[1]
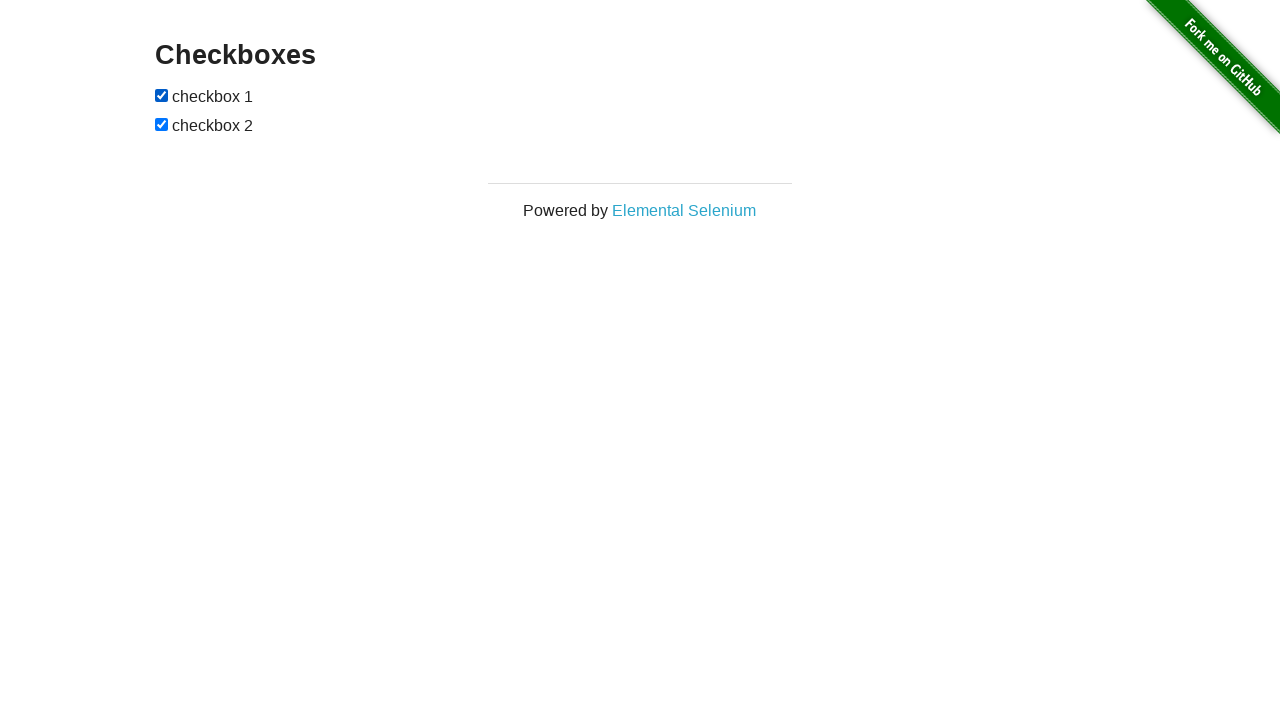

Verified checkbox 1 is selected
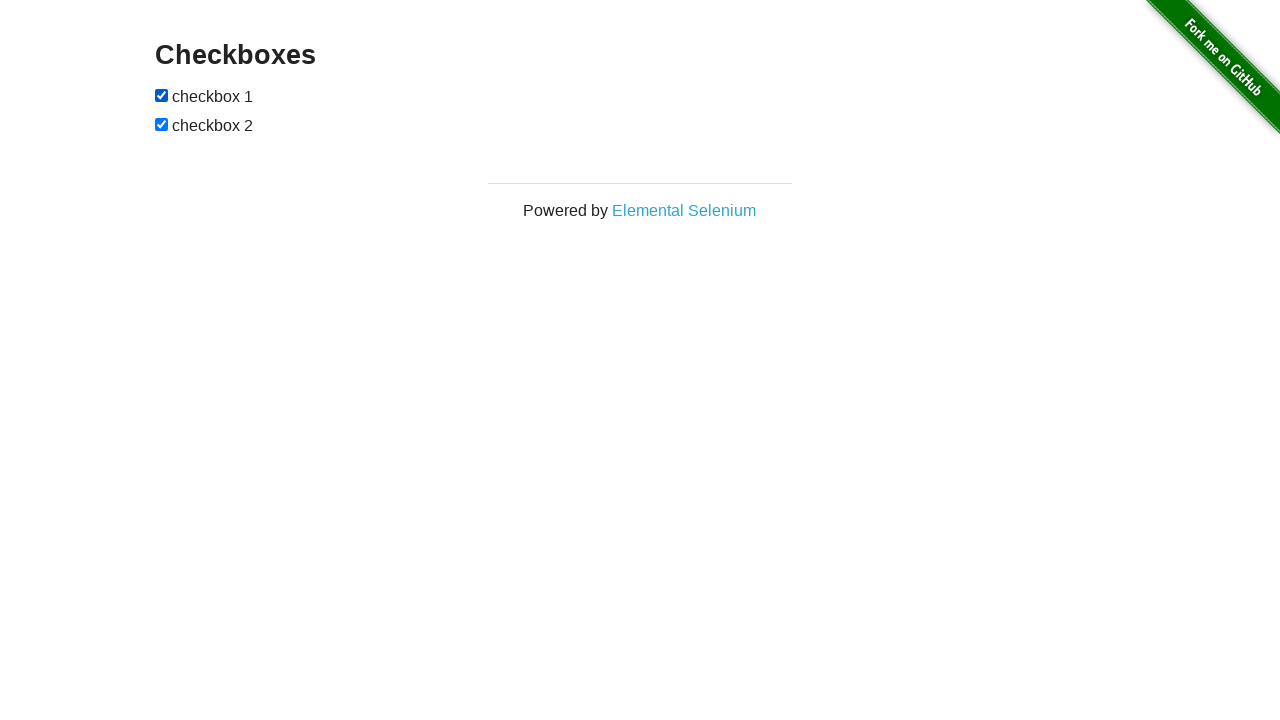

Verified checkbox 2 is selected
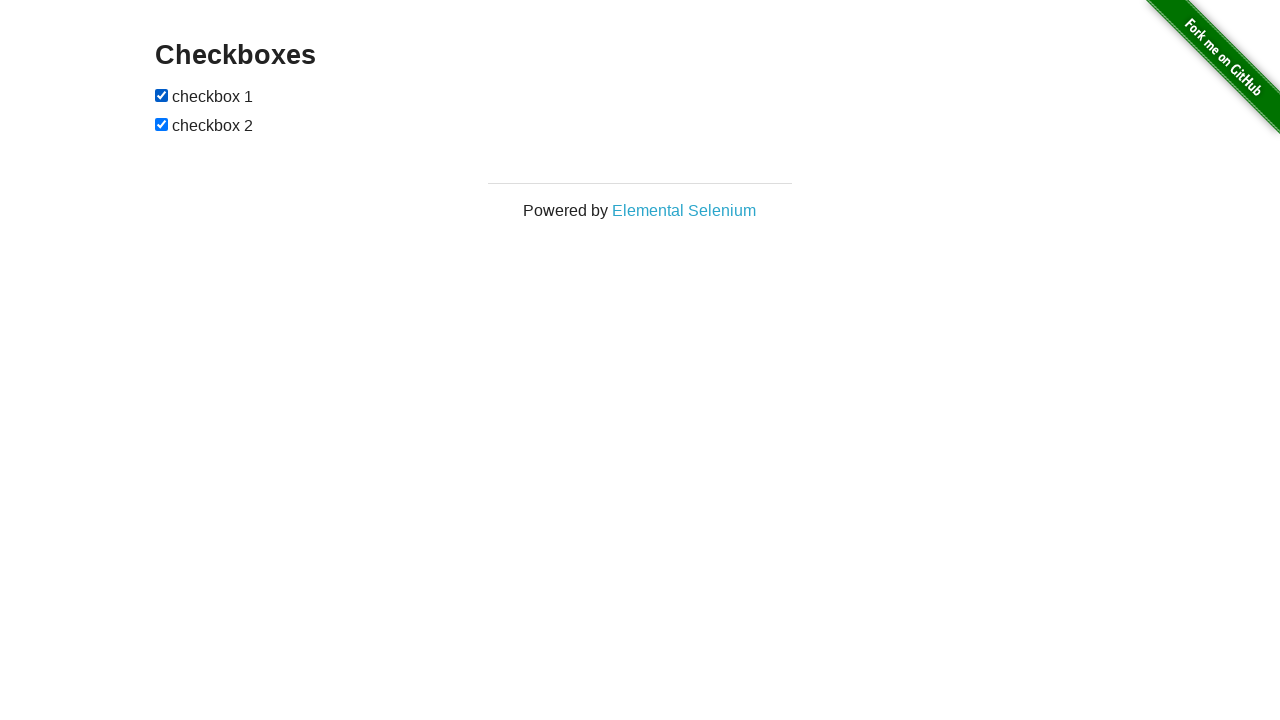

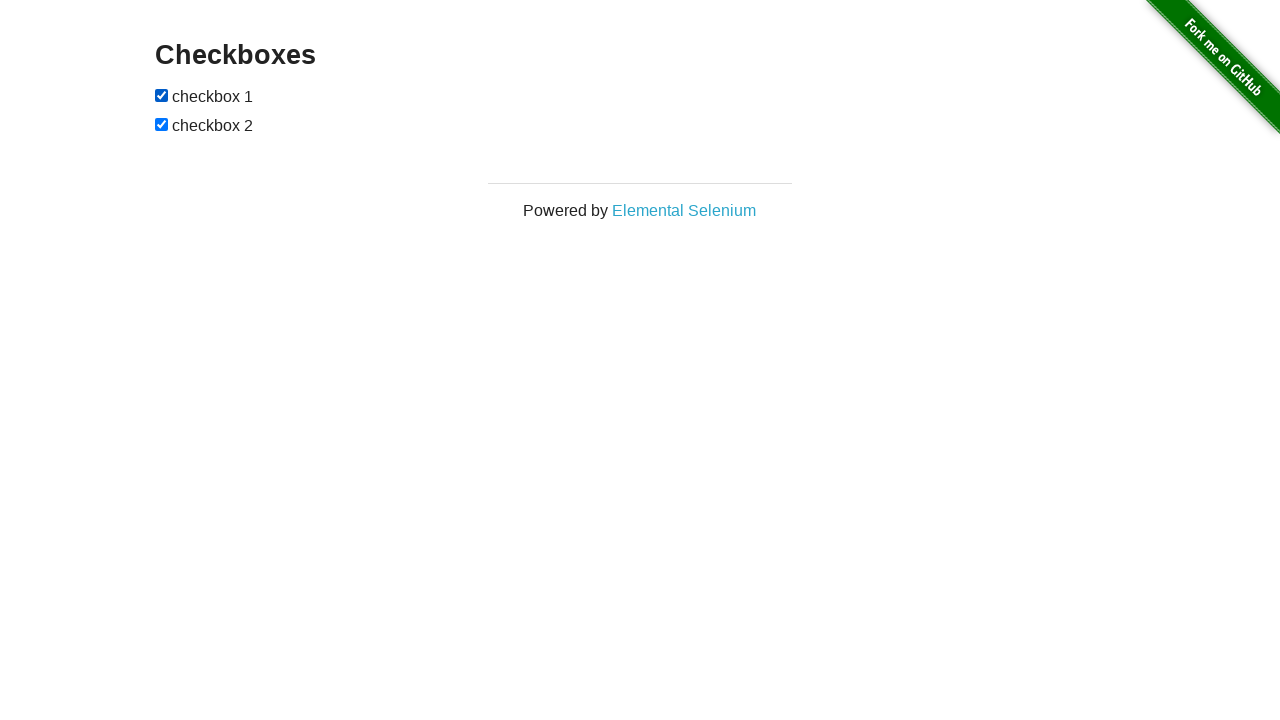